Navigates to an event page and verifies that event slots and date information are displayed correctly on the page.

Starting URL: https://biaarma.com/event/OpMelillaUprising

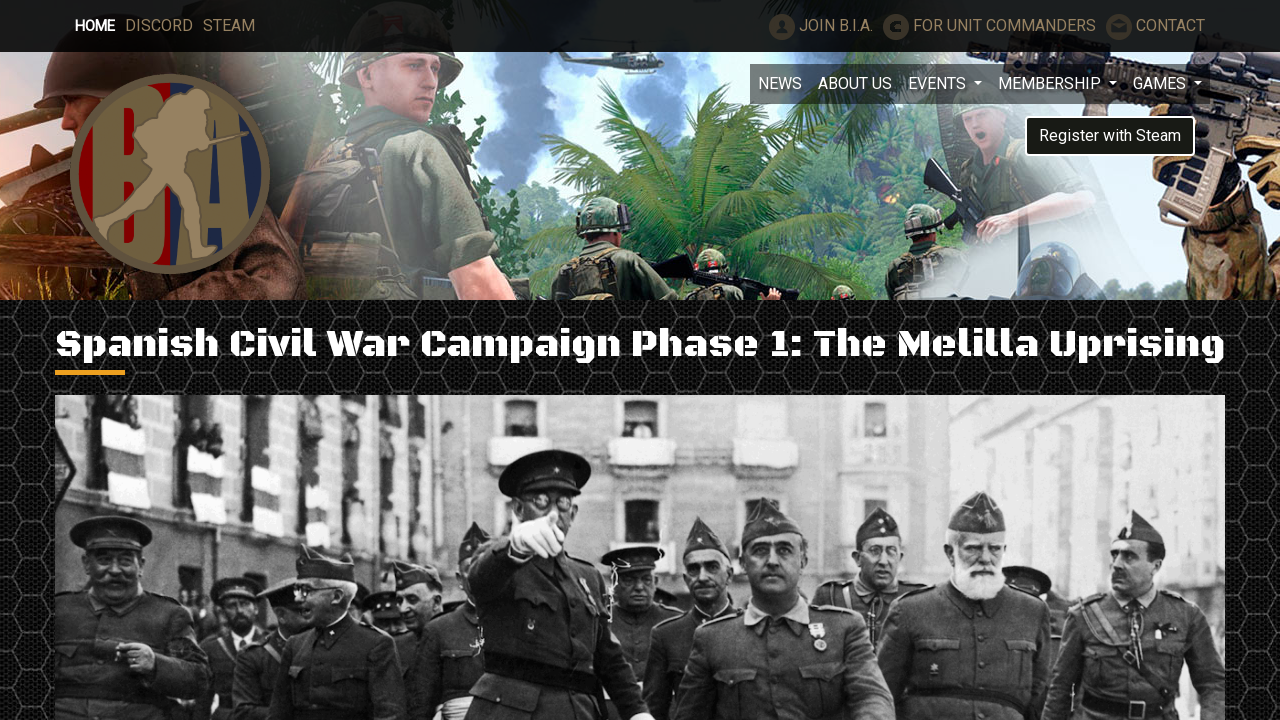

Navigated to event page at https://biaarma.com/event/OpMelillaUprising
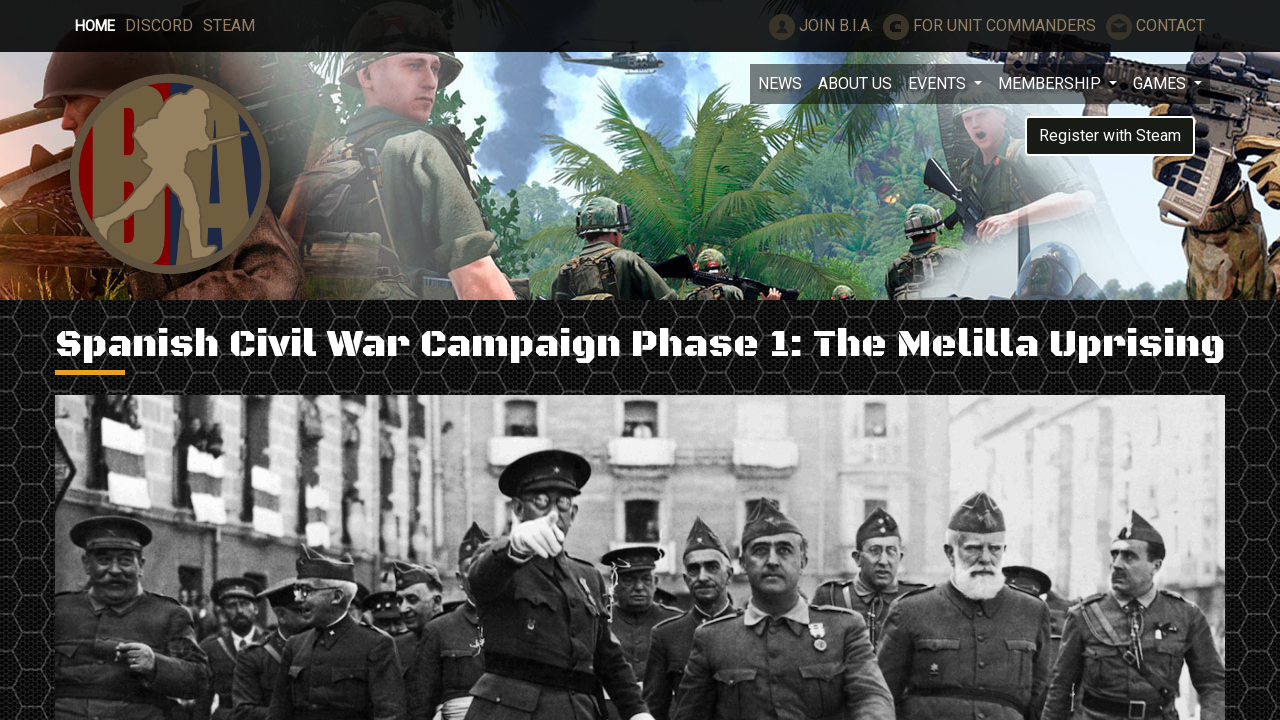

Event slots loaded on the page
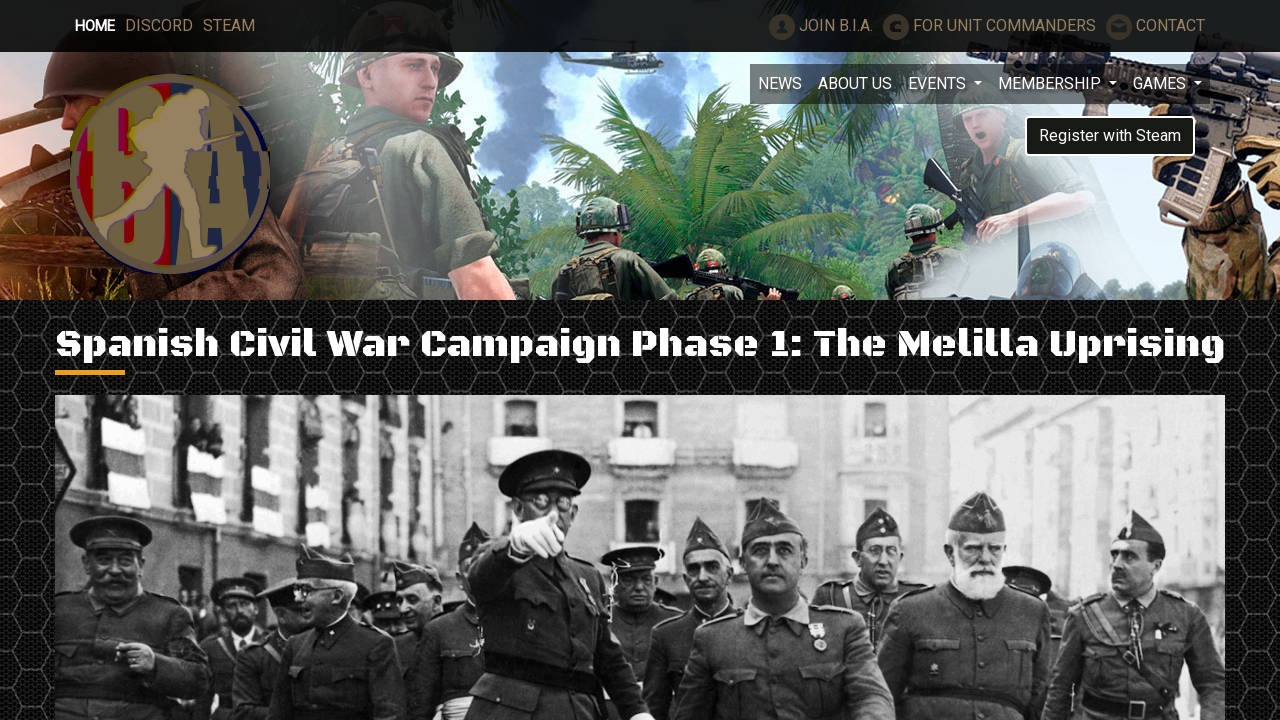

Event date label is present on the page
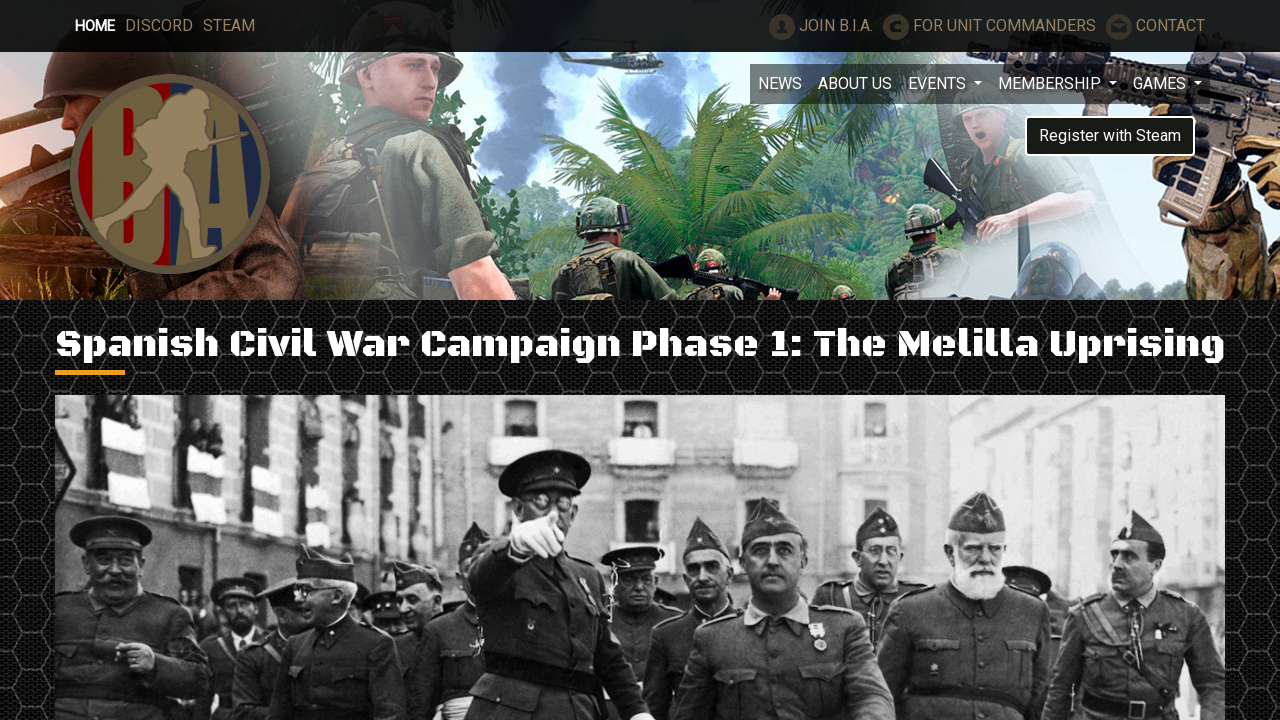

Located all event slot elements
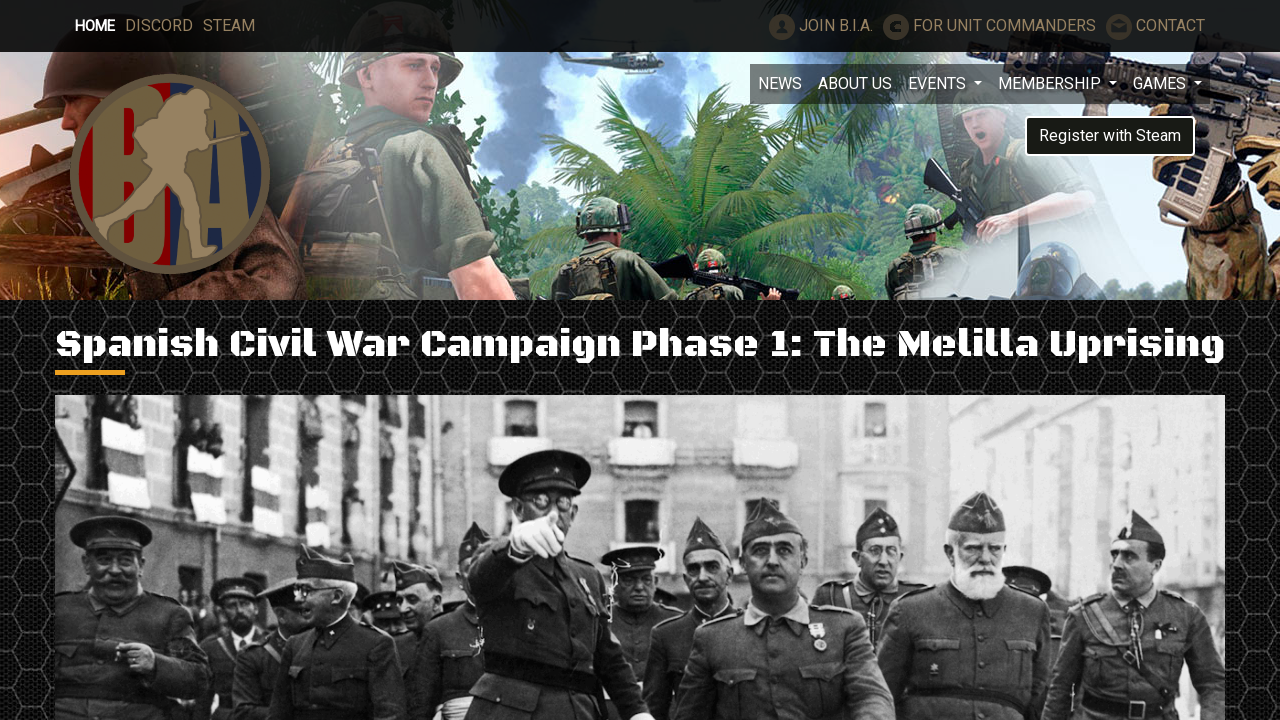

Verified that event slots are present on the page (count > 0)
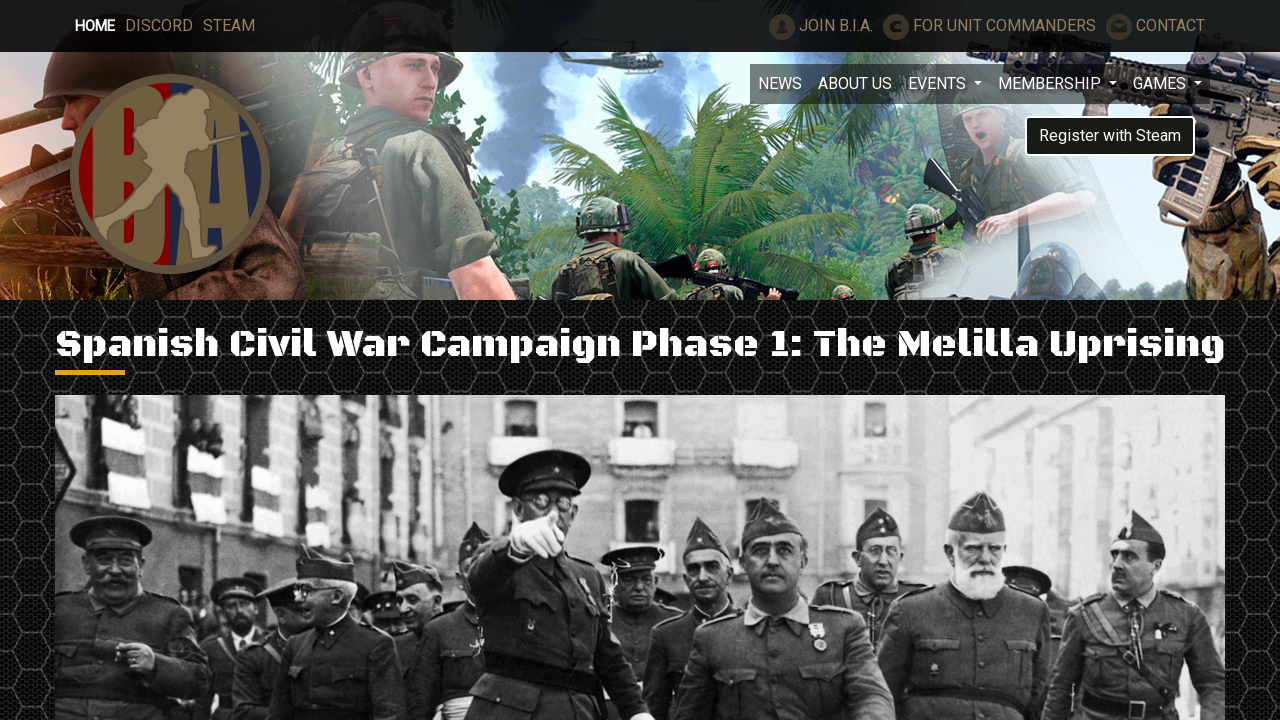

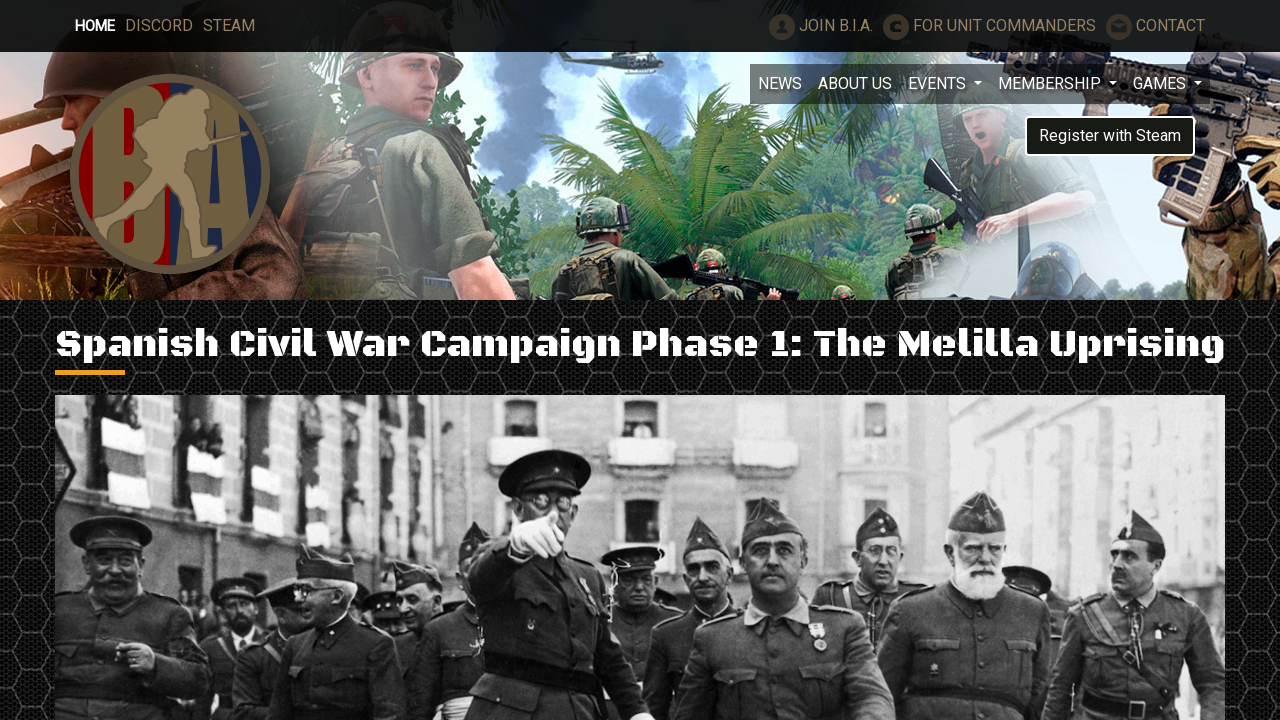